Tests JavaScript alert handling by clicking a button to trigger an alert, reading its text, and accepting it

Starting URL: https://the-internet.herokuapp.com/javascript_alerts

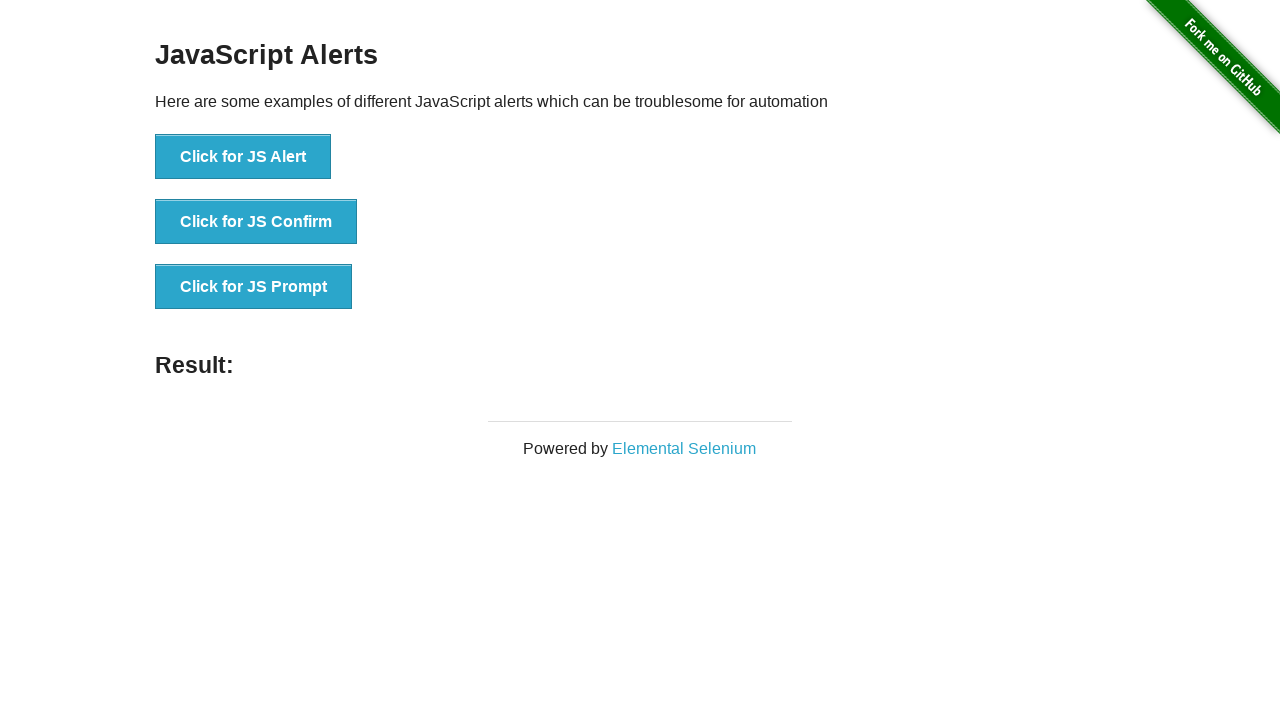

Clicked button to trigger JavaScript alert at (243, 157) on xpath=//button[text()='Click for JS Alert']
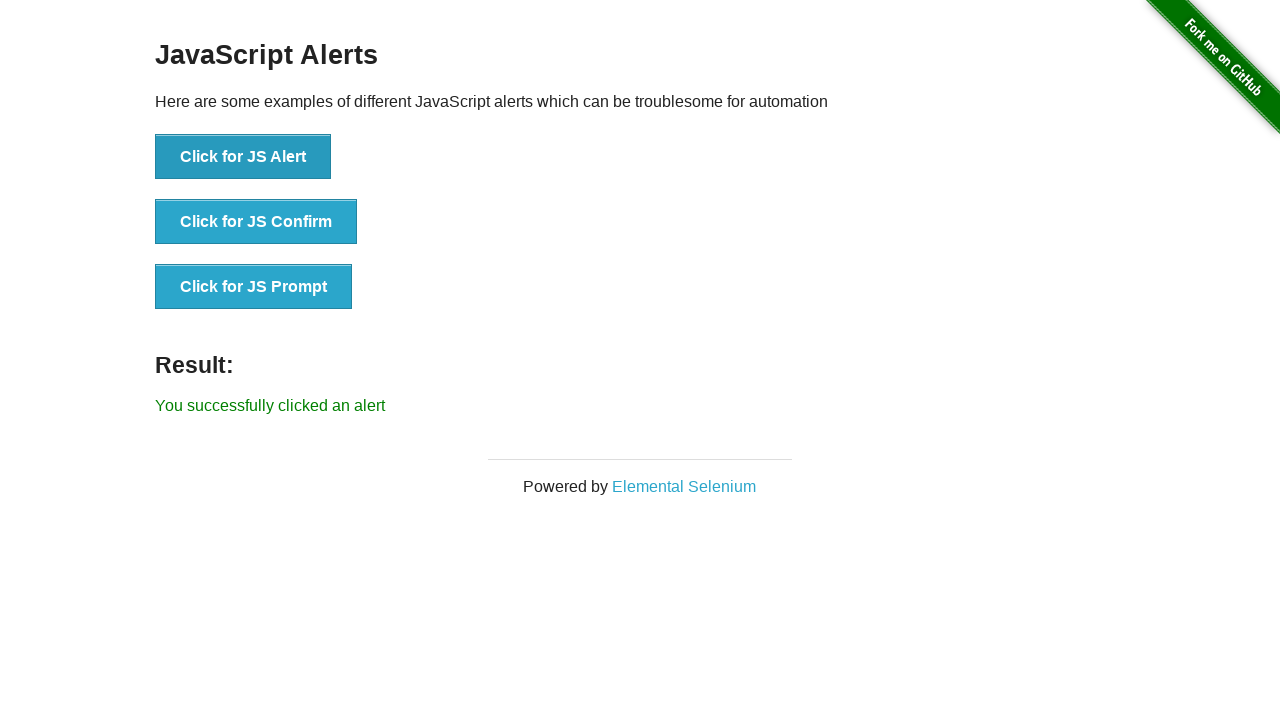

Set up dialog handler to automatically accept alerts
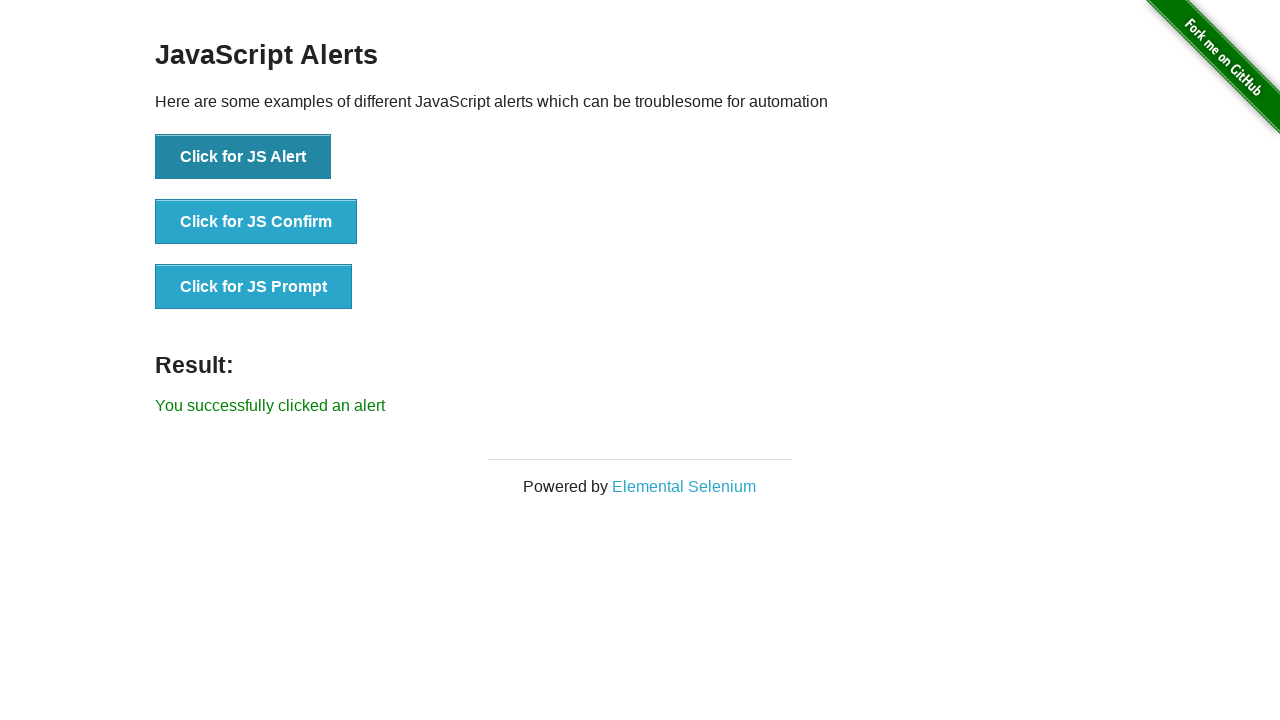

Clicked button again to trigger alert with handler active at (243, 157) on xpath=//button[text()='Click for JS Alert']
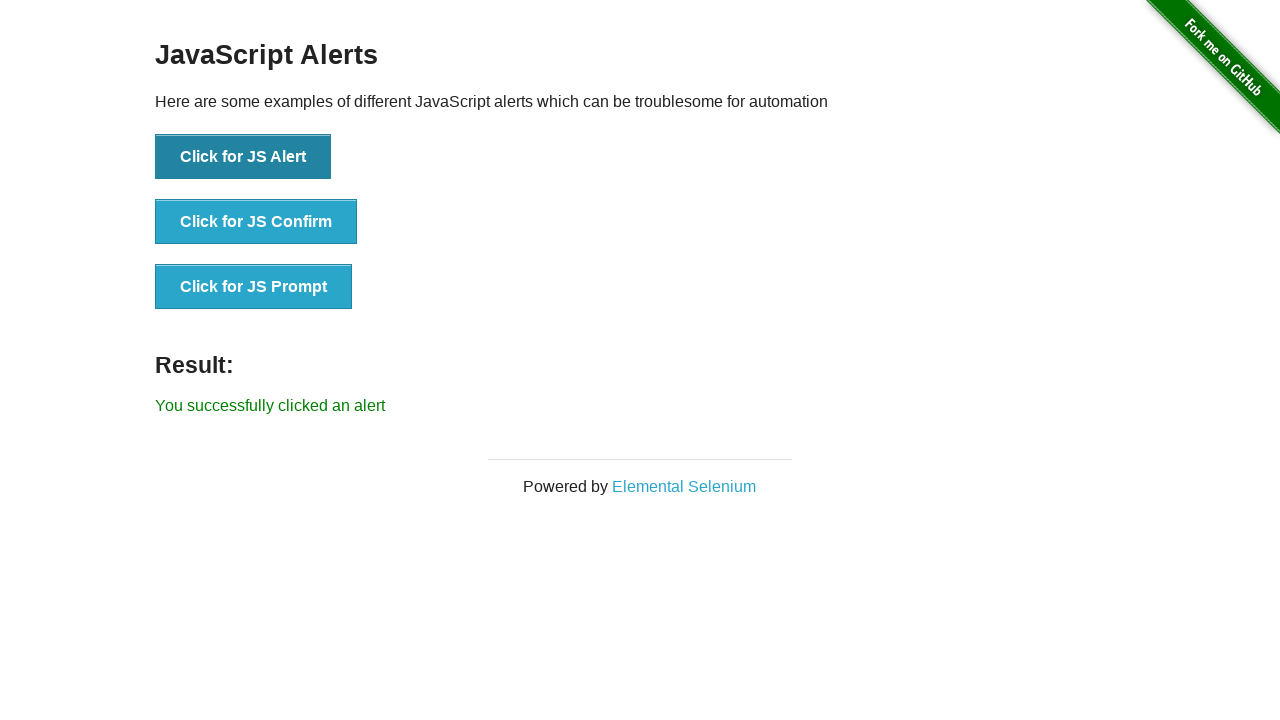

Verified success message appeared after accepting alert
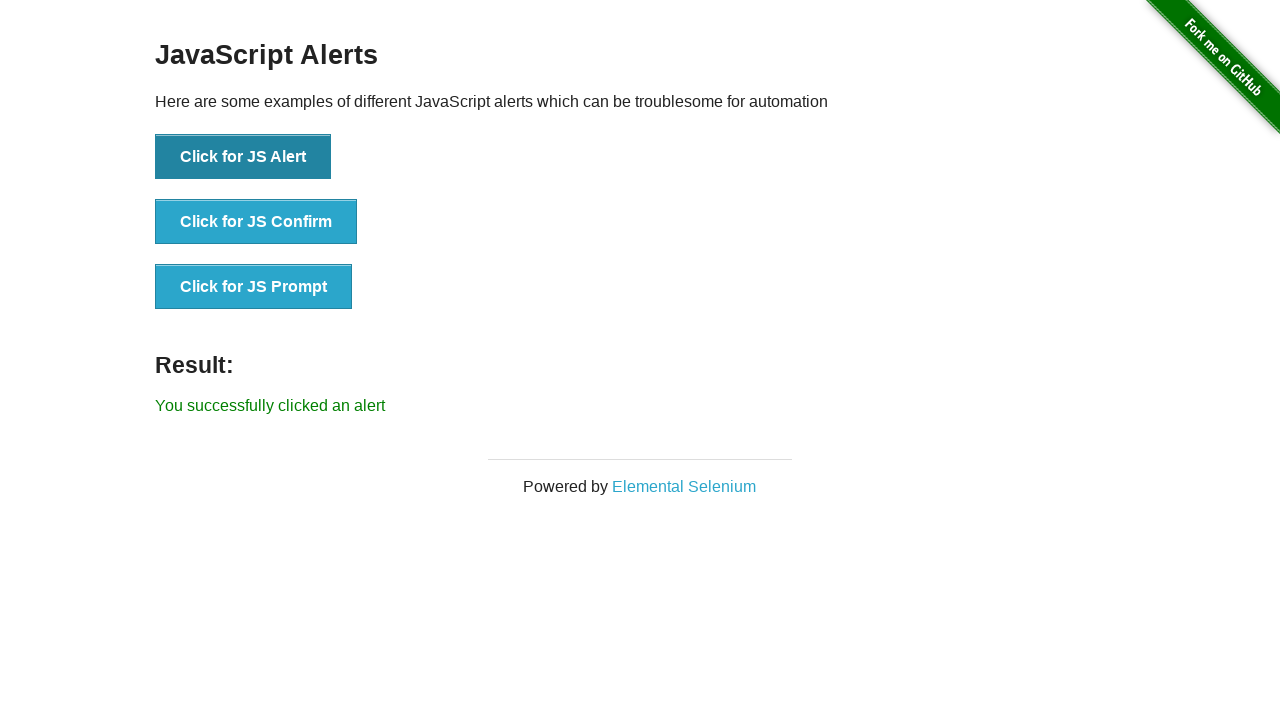

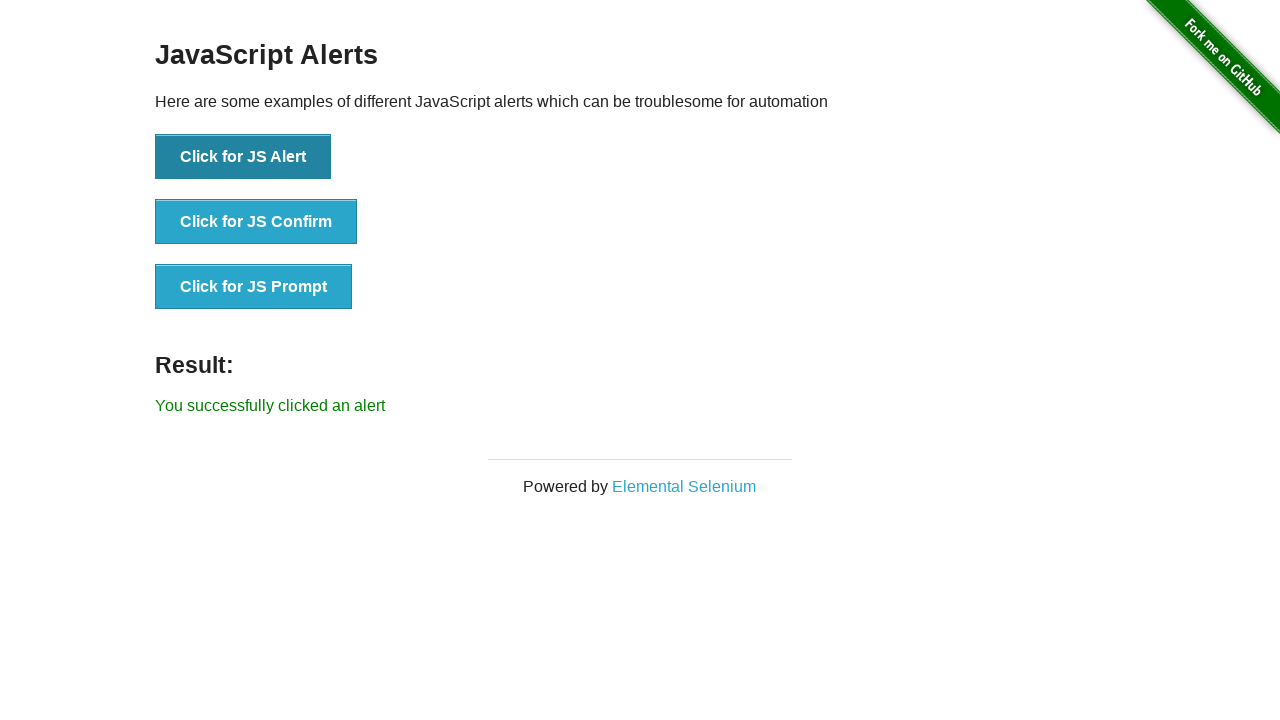